Navigates to the Angular demo app and clicks on the library button to monitor network activity

Starting URL: https://rahulshettyacademy.com/angularAppdemo

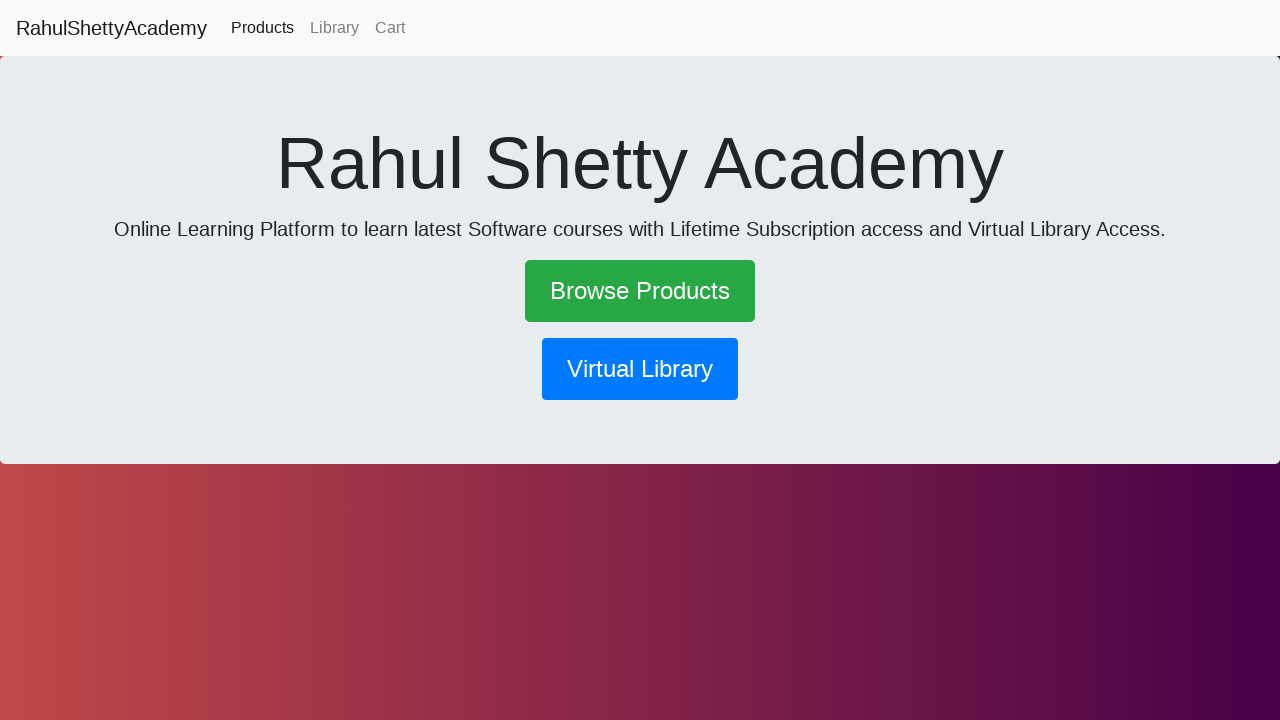

Navigated to Angular demo app at https://rahulshettyacademy.com/angularAppdemo
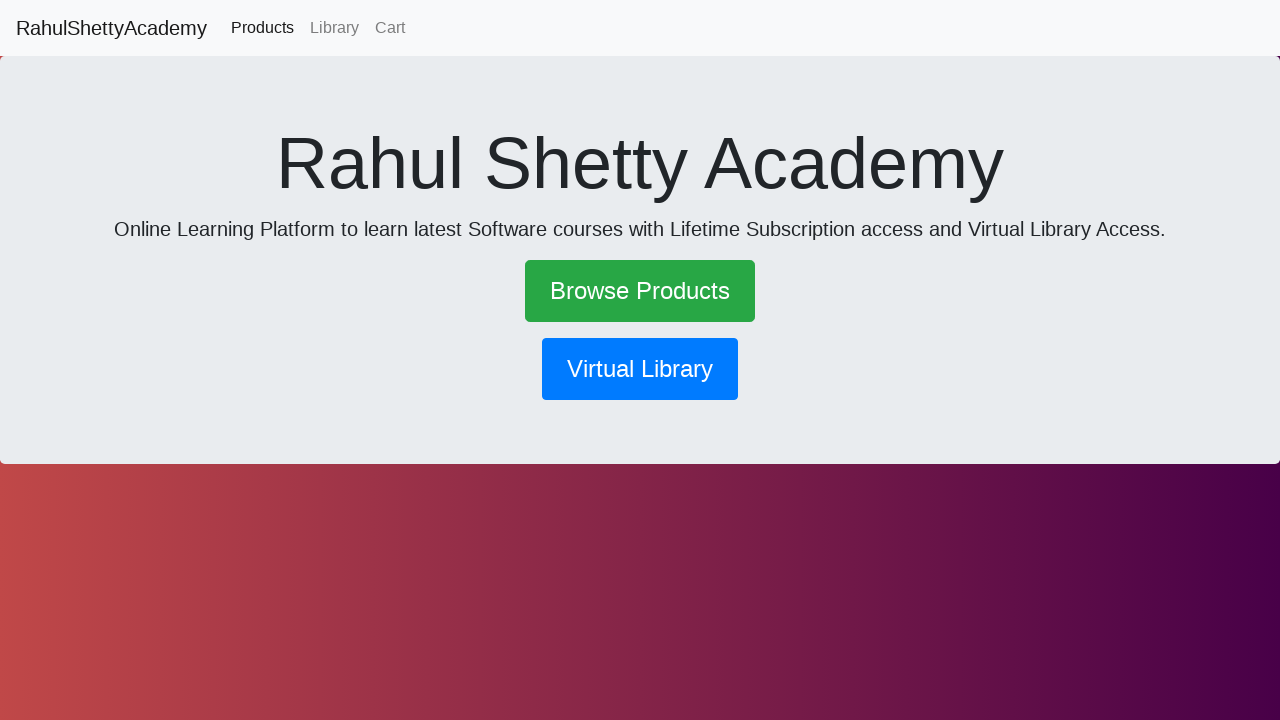

Clicked on the library button to monitor network activity at (640, 369) on button[routerlink*='library']
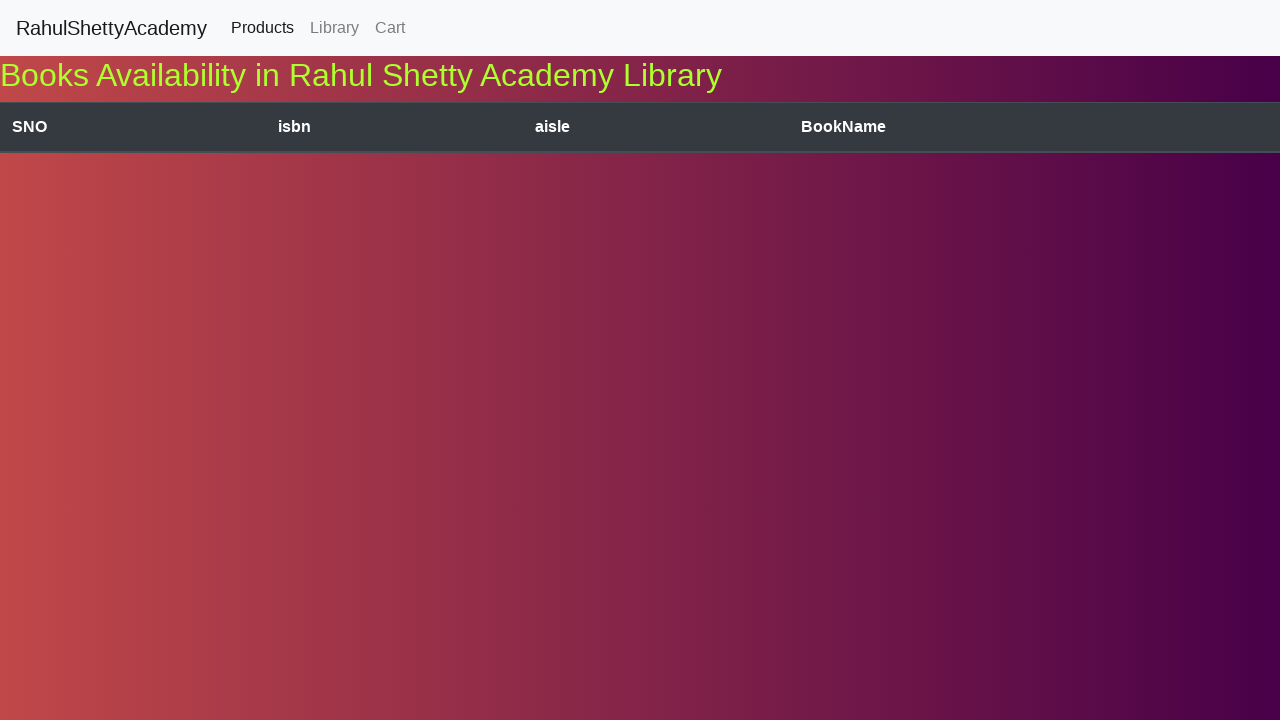

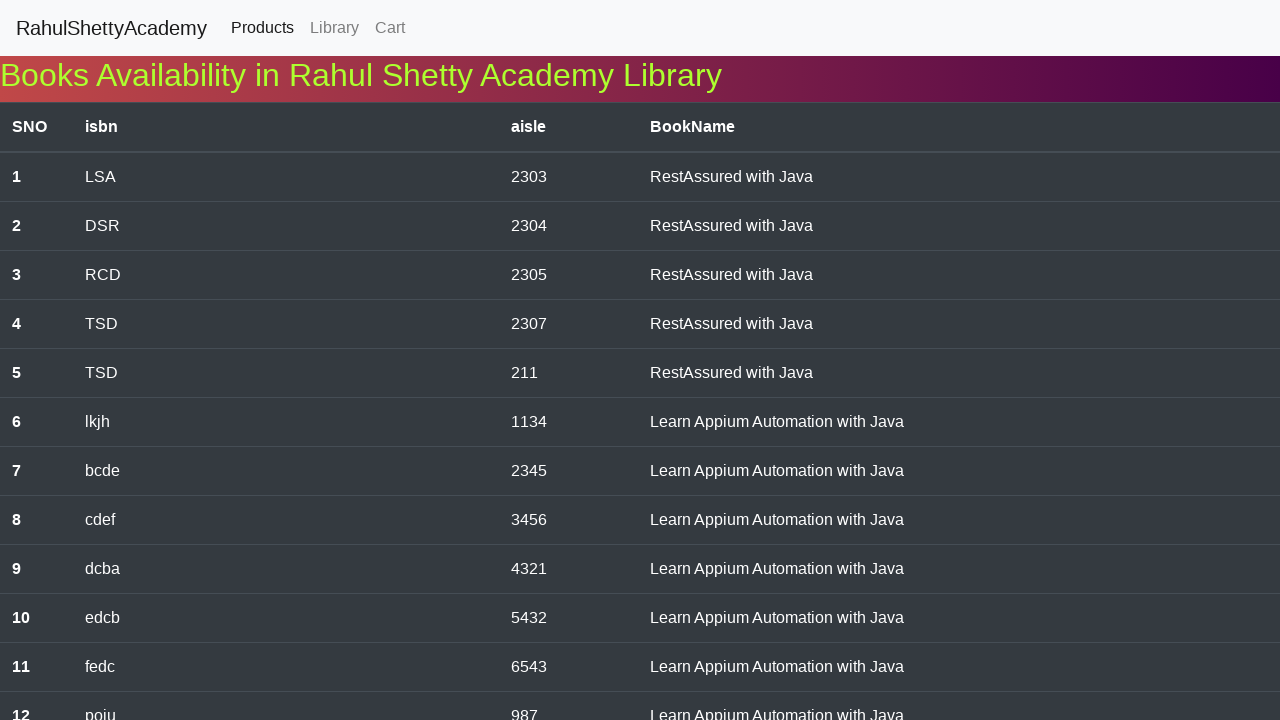